Tests navigating to the Top Lists page and then to the Top Rated Real section, verifying Shakespeare is not in the list.

Starting URL: http://www.99-bottles-of-beer.net/

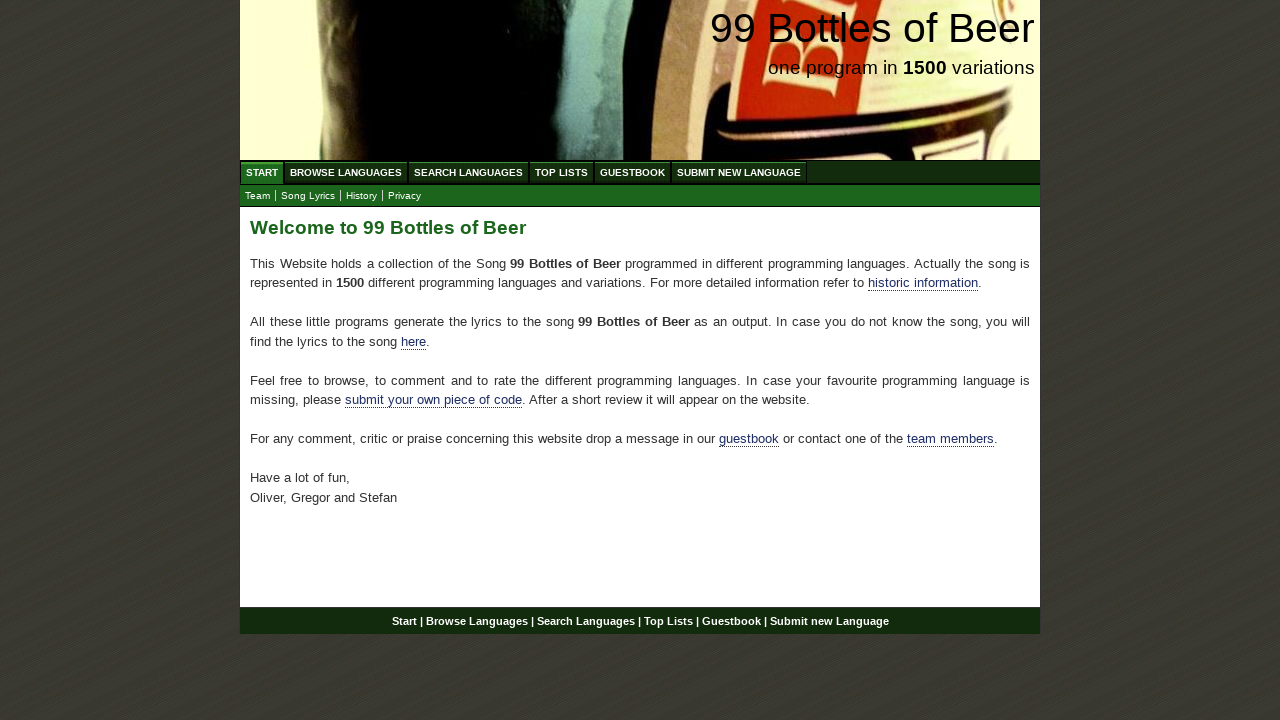

Clicked on Top Lists link at (562, 172) on text=Top Lists
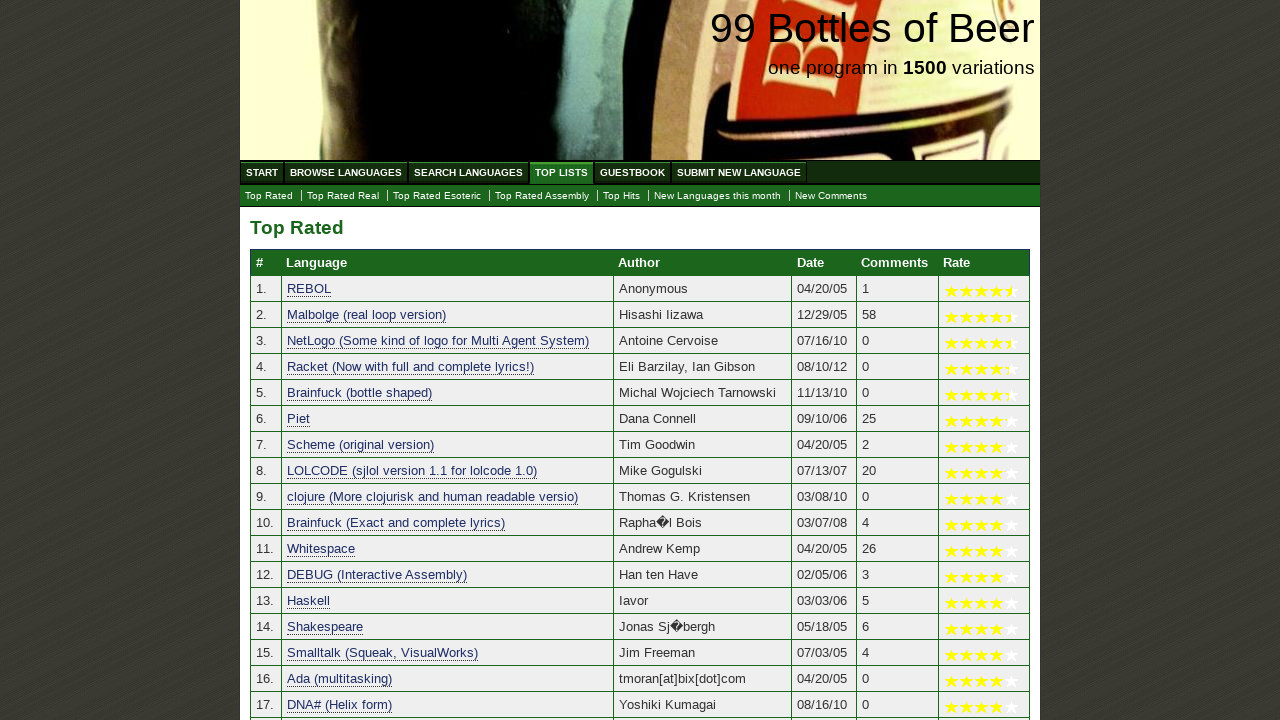

Clicked on Top Rated Real link at (343, 196) on text=Top Rated Real
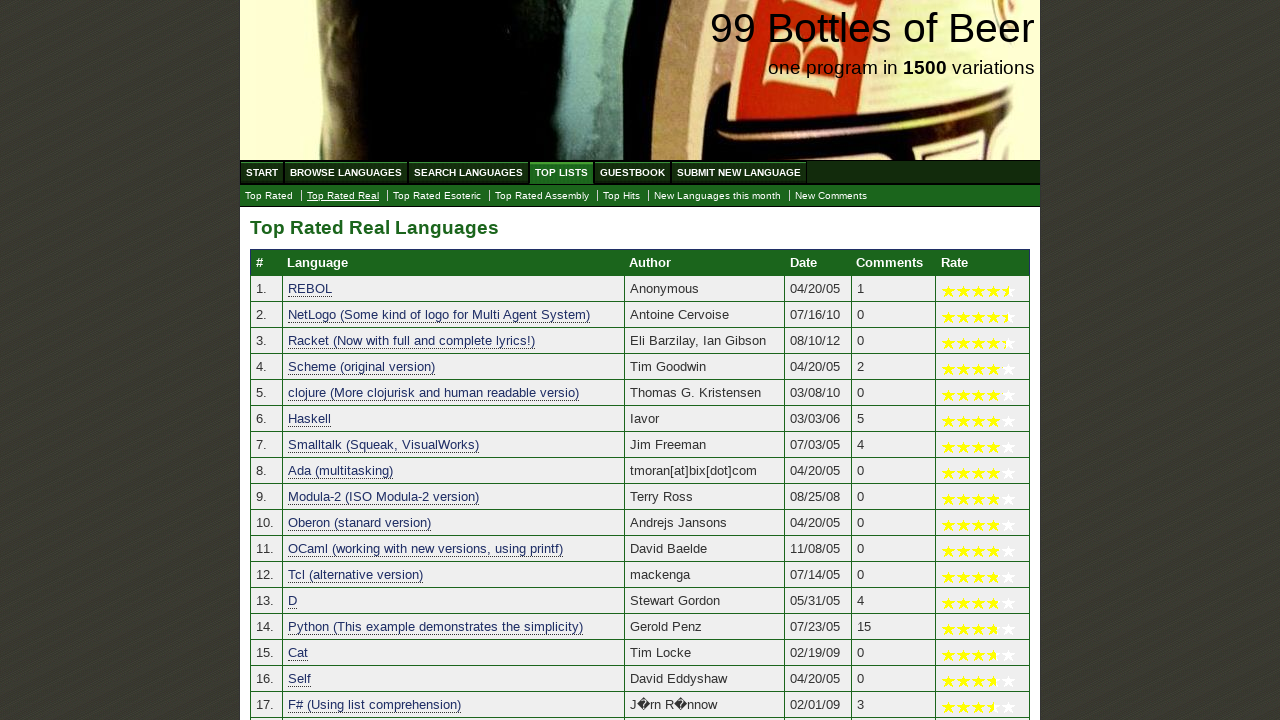

Waited for language list table to load
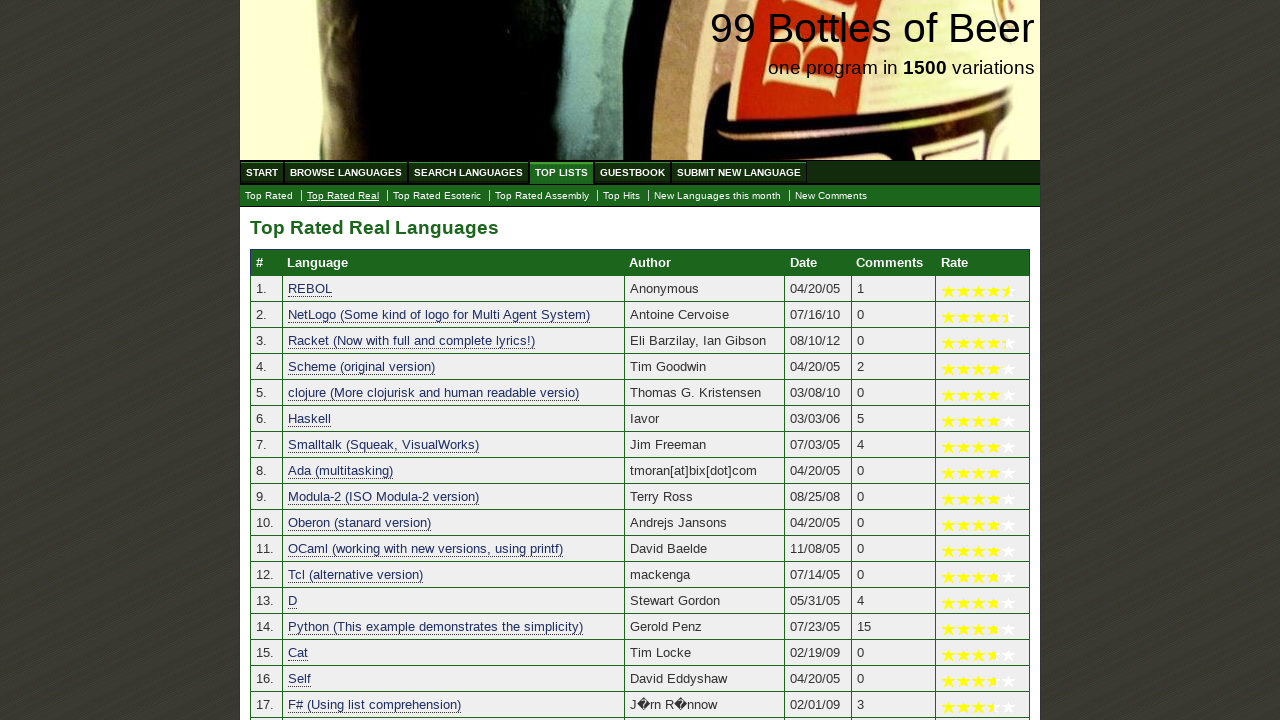

Retrieved page content
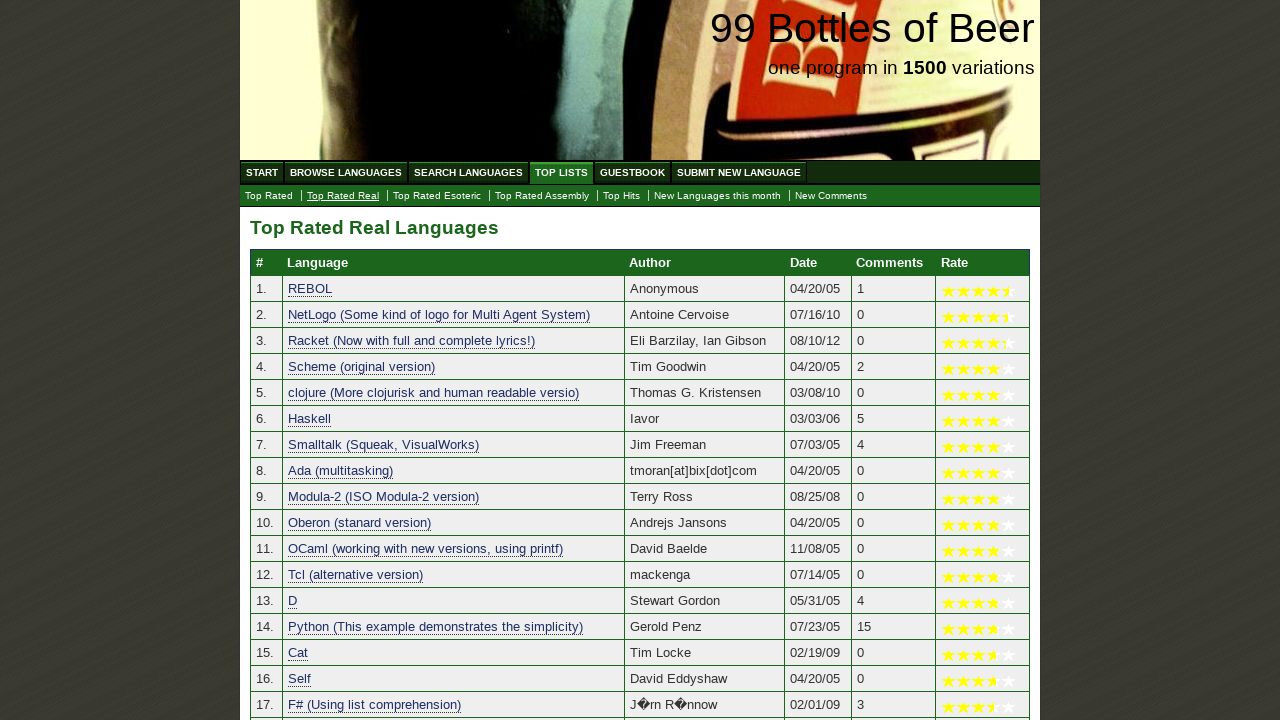

Verified Shakespeare is not in the Top Rated Real list
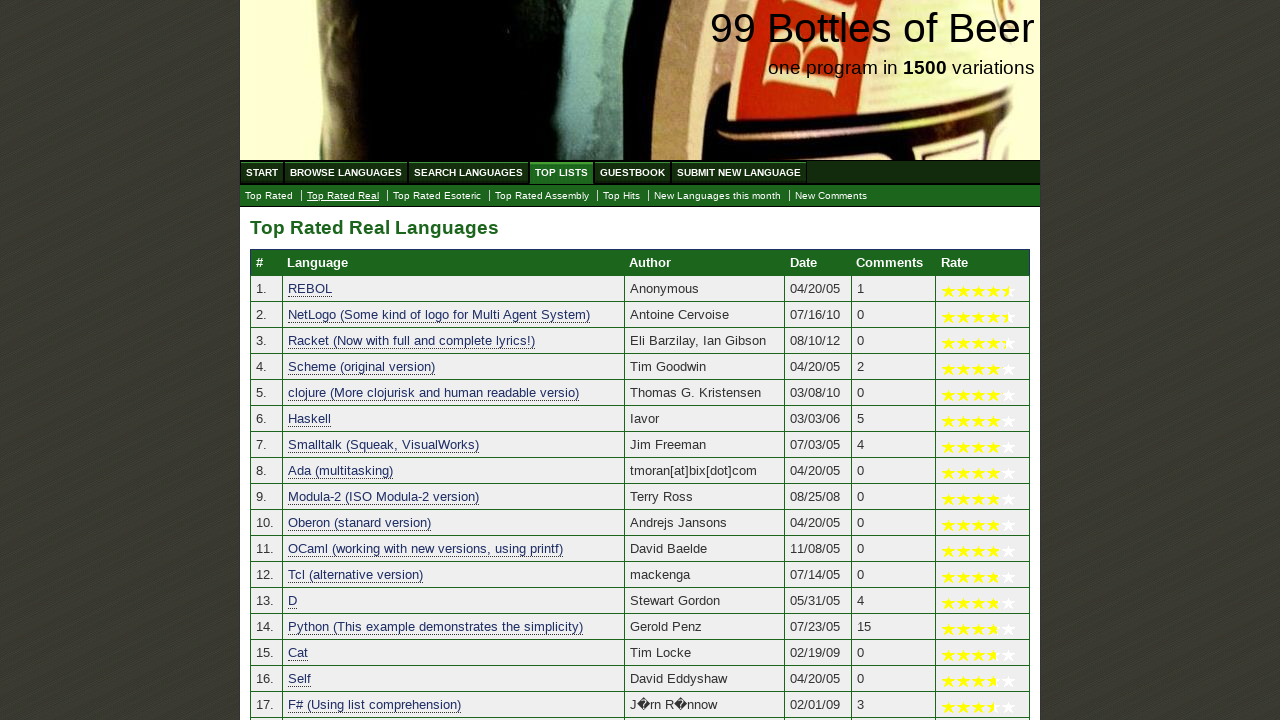

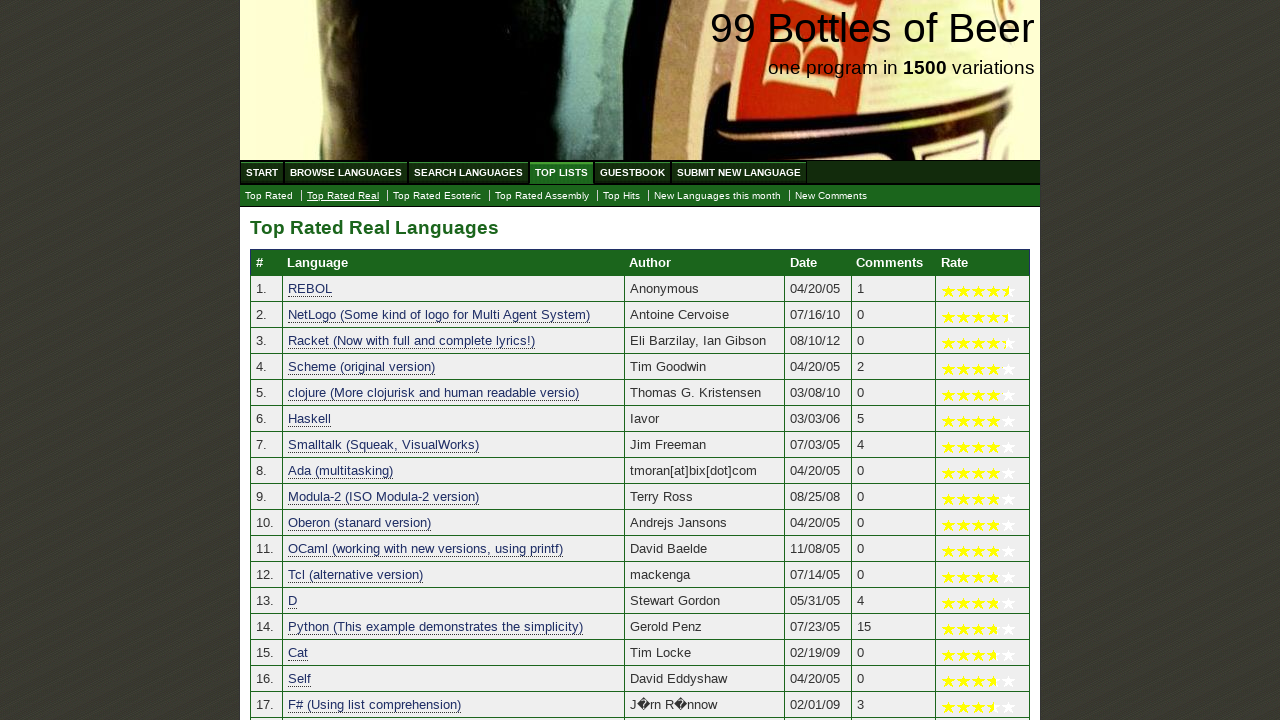